Fills out a registration form with personal information including name, email, phone, and address, then submits the form

Starting URL: http://suninjuly.github.io/registration1.html

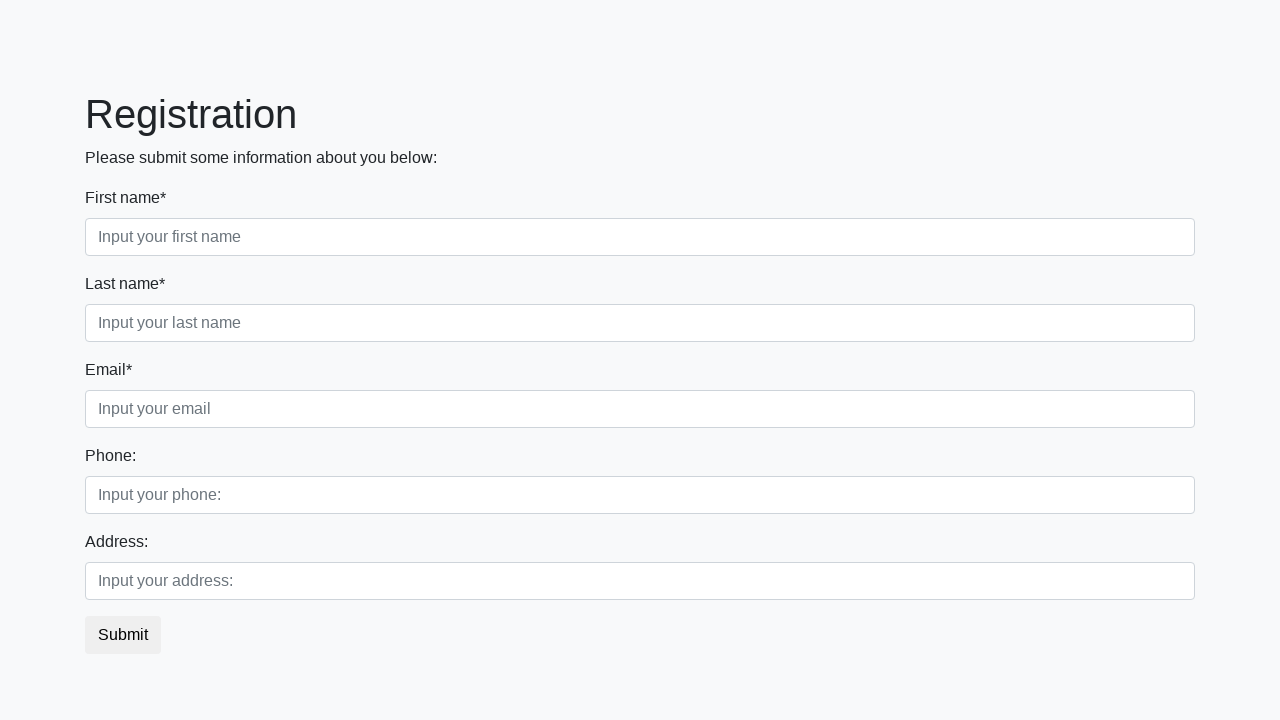

Filled first name field with 'Ivan' on .first_block .first
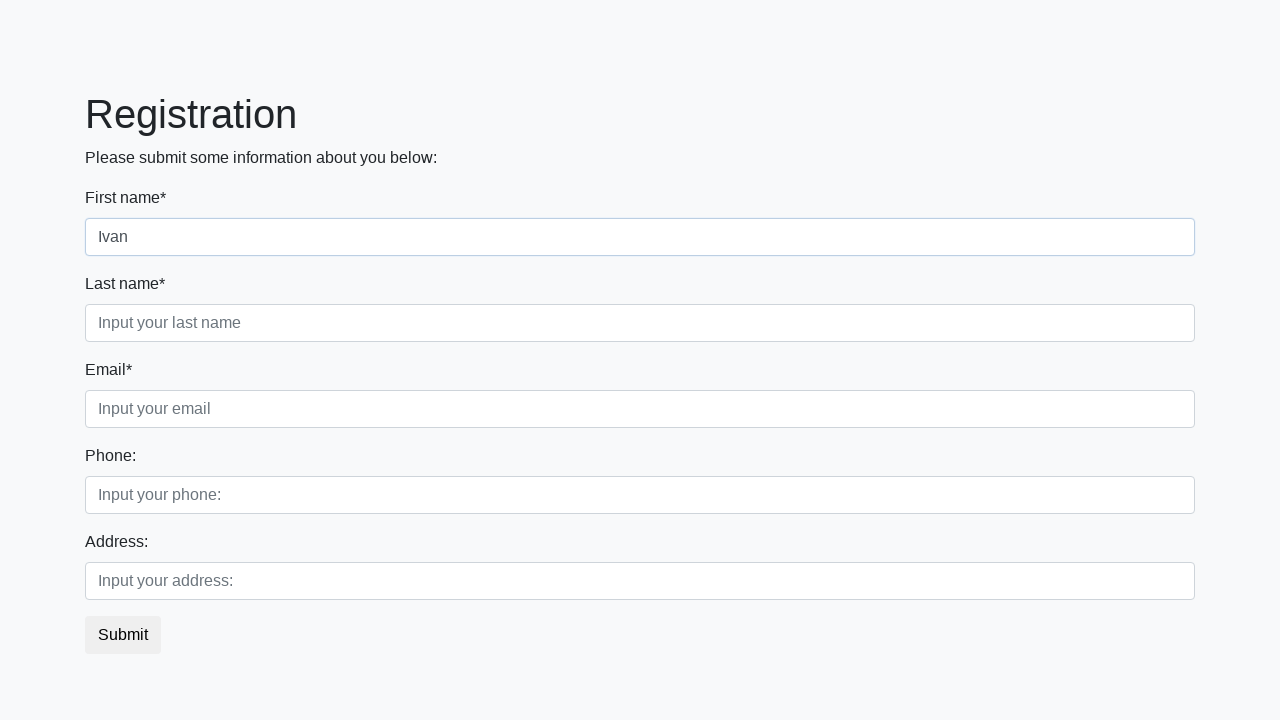

Filled last name field with 'Petrov' on .first_block .second
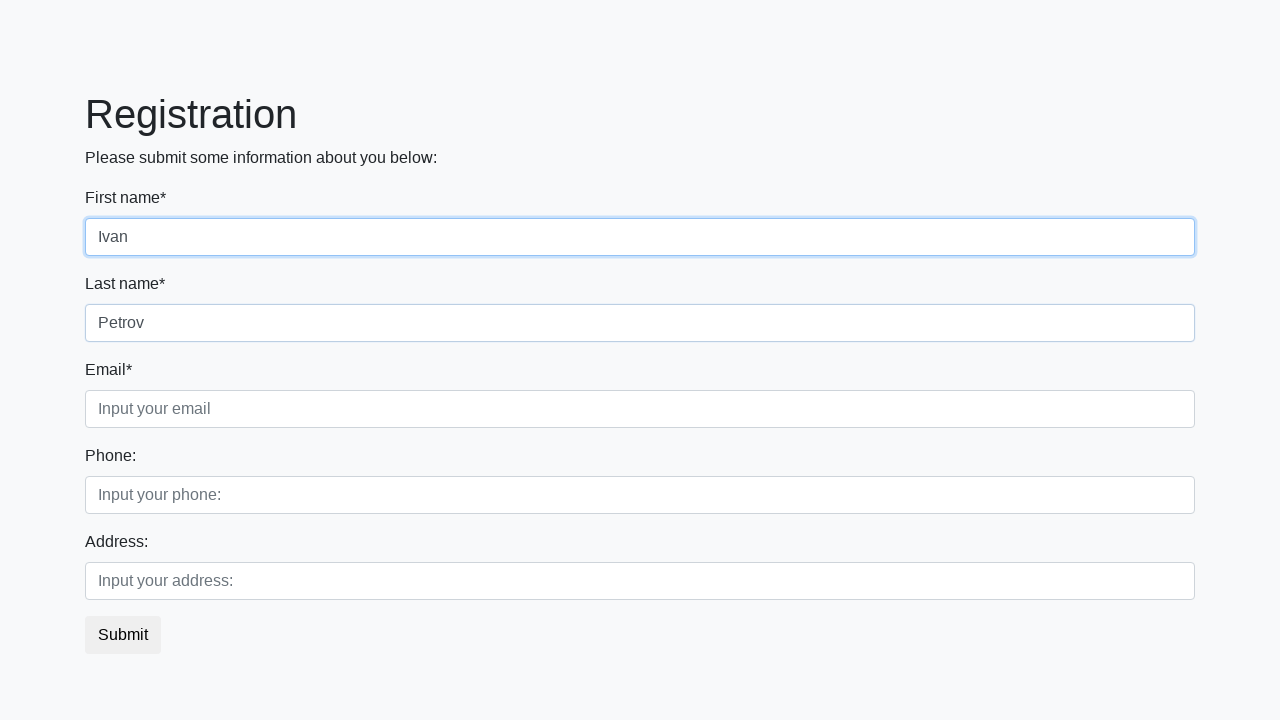

Filled email field with 'Smolensk@test.com' on .first_block .third
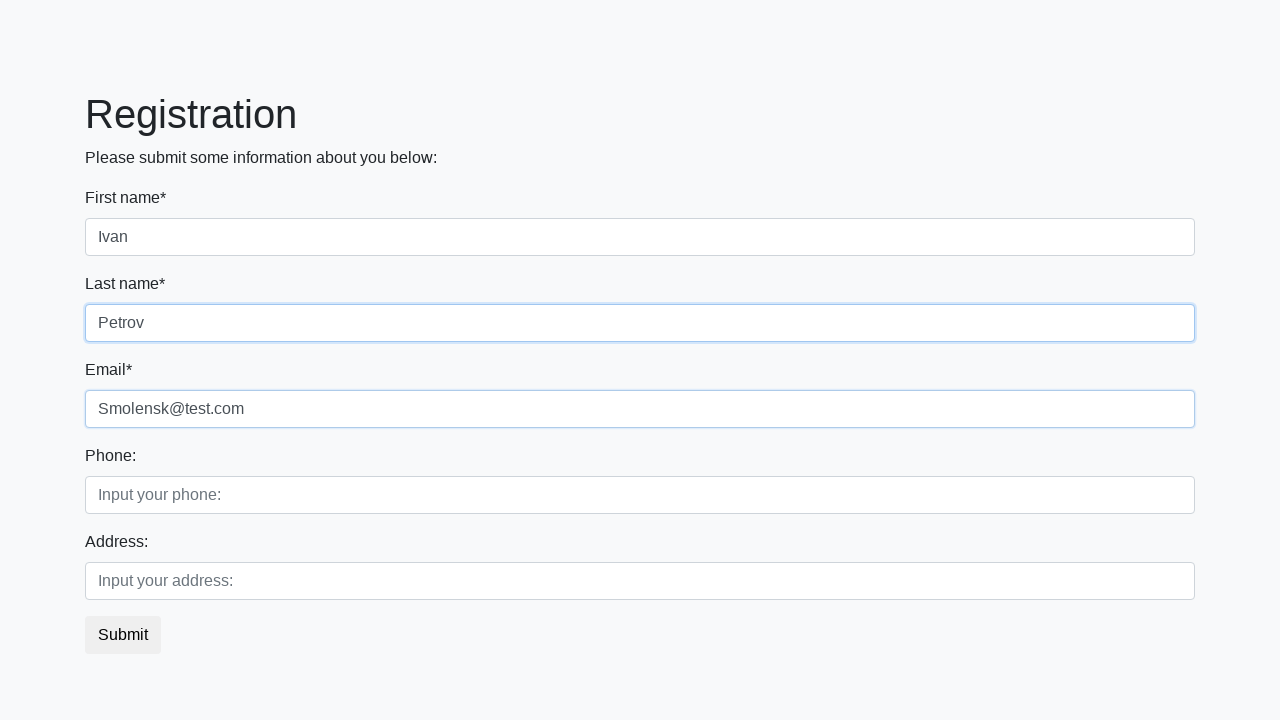

Filled phone number field with '+79999999999' on .second_block .first
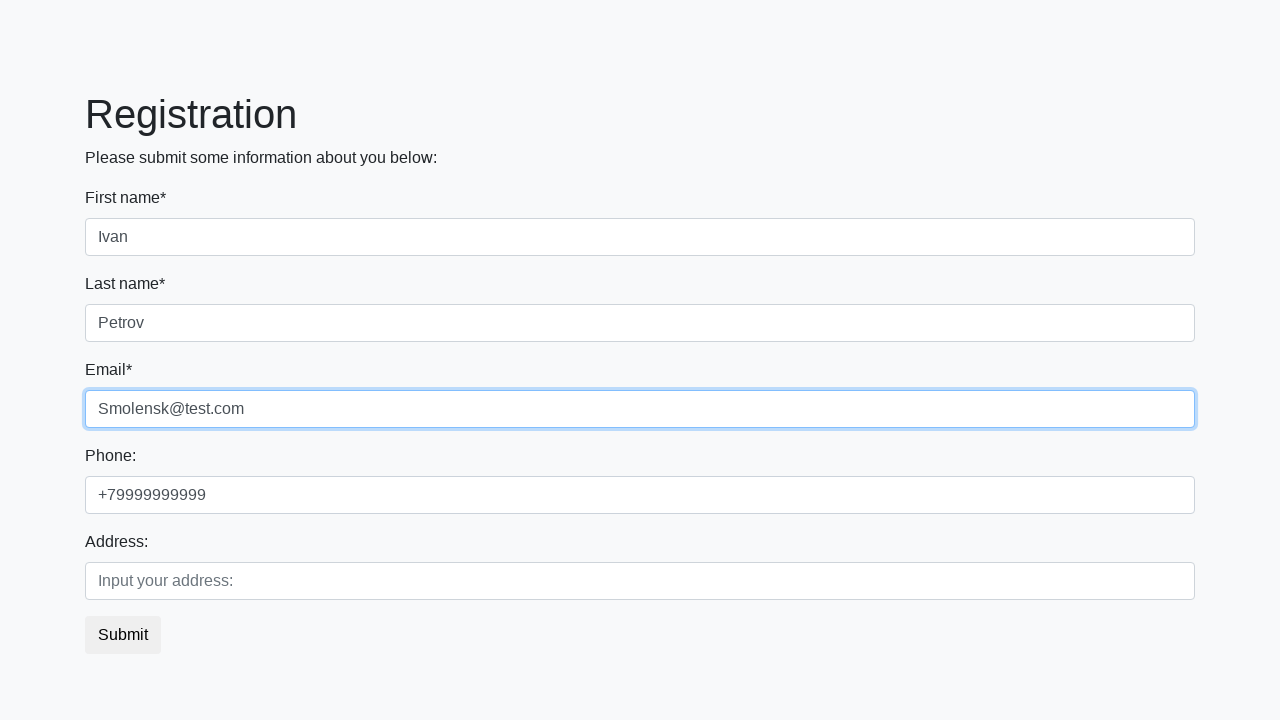

Filled address/country field with 'Russia' on .second_block .second
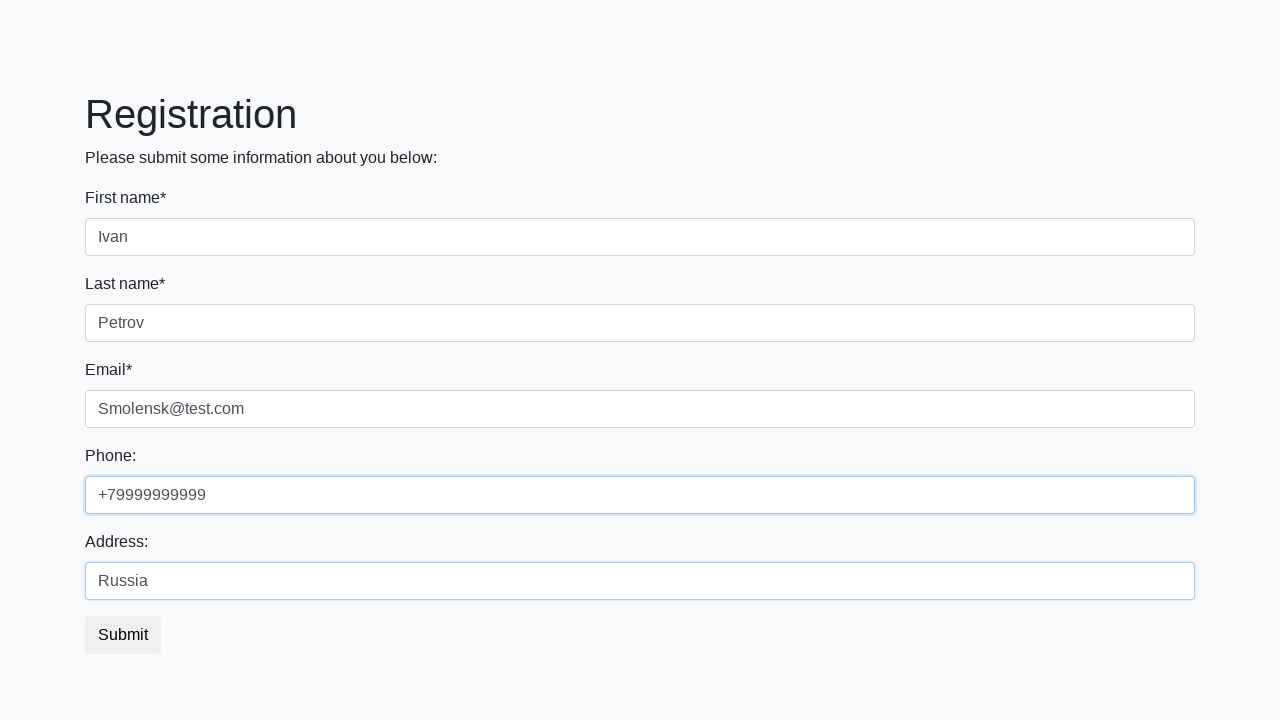

Clicked submit button to register at (123, 635) on button
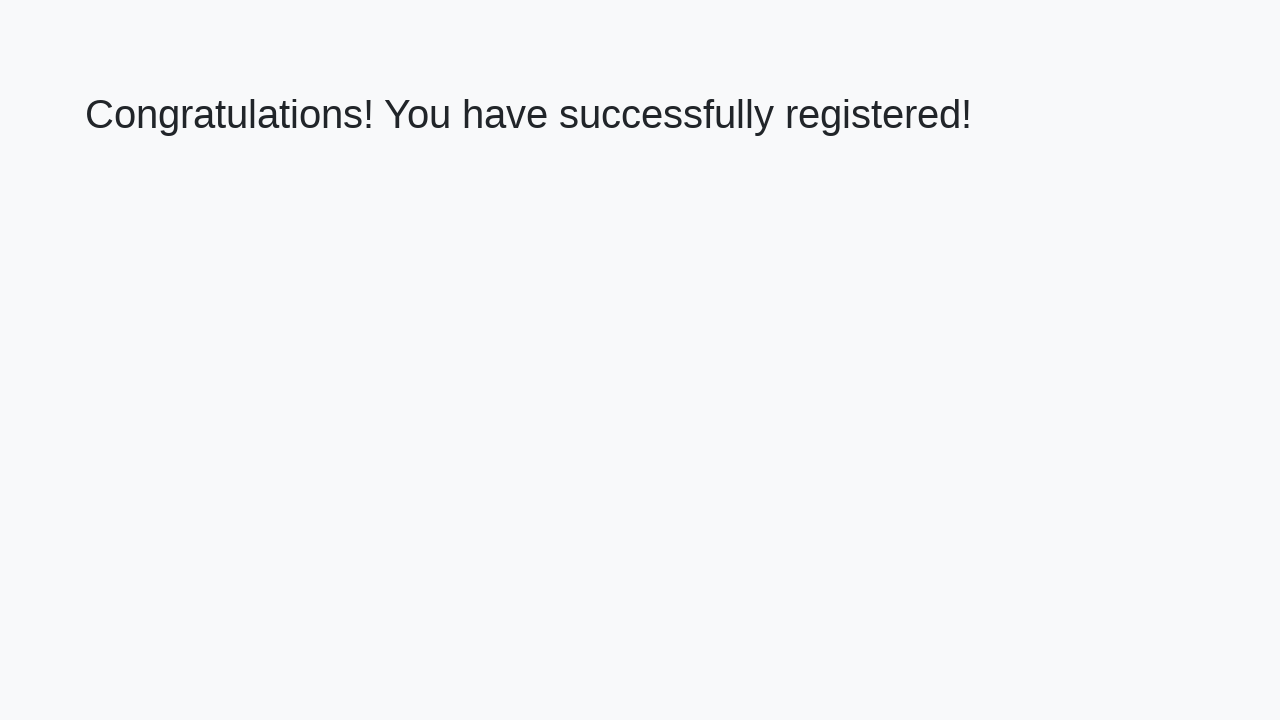

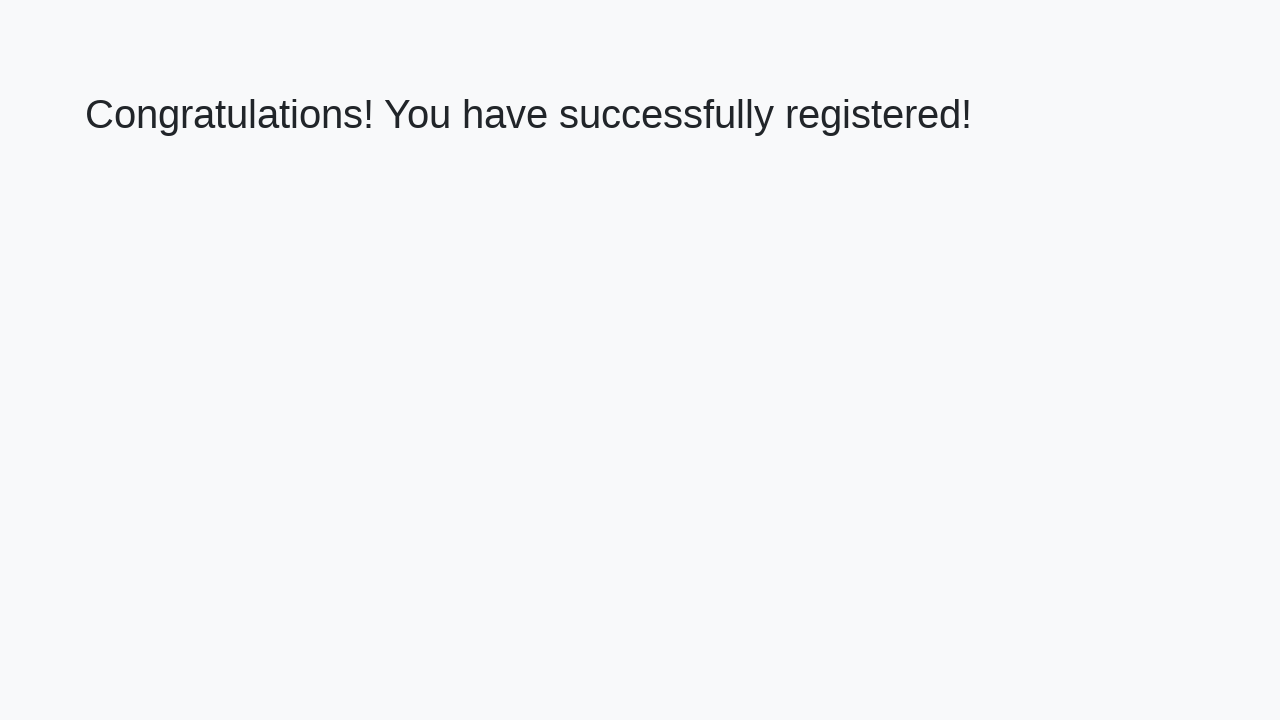